Tests the search functionality with a 255-character text input to verify character limit handling

Starting URL: https://www.labirint.ru/

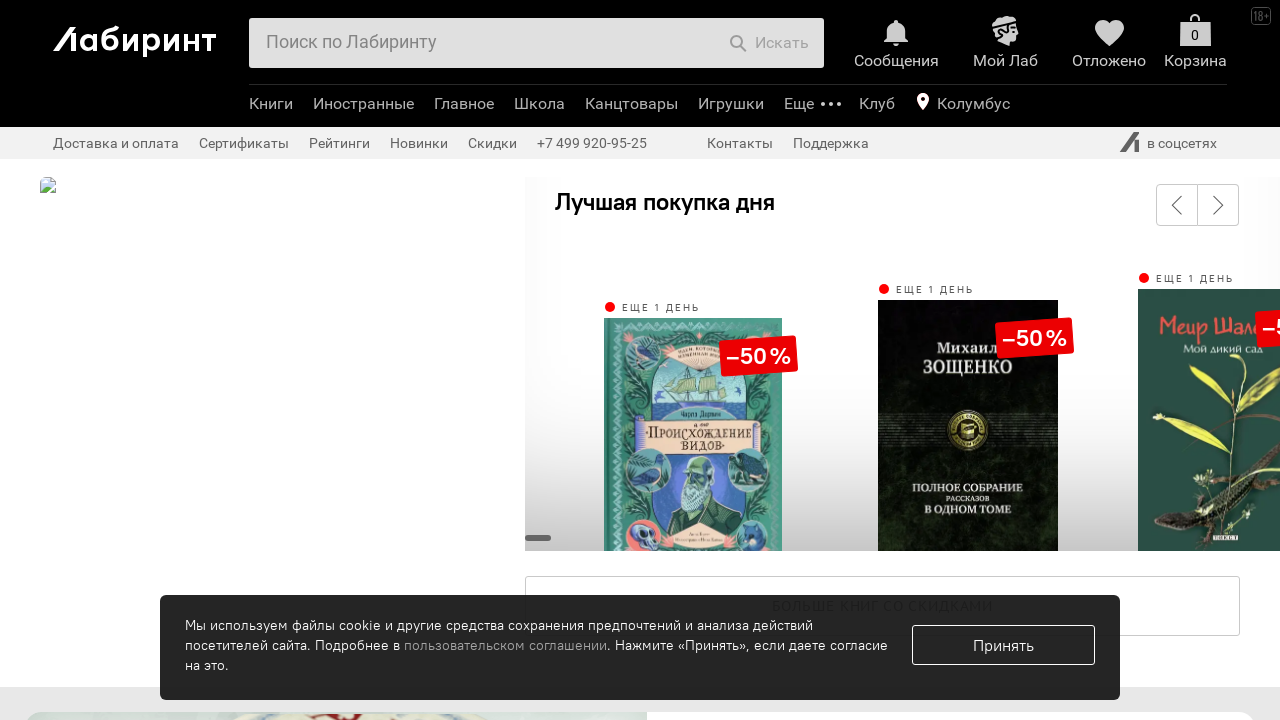

Filled search field with 255-character text input on #search-field
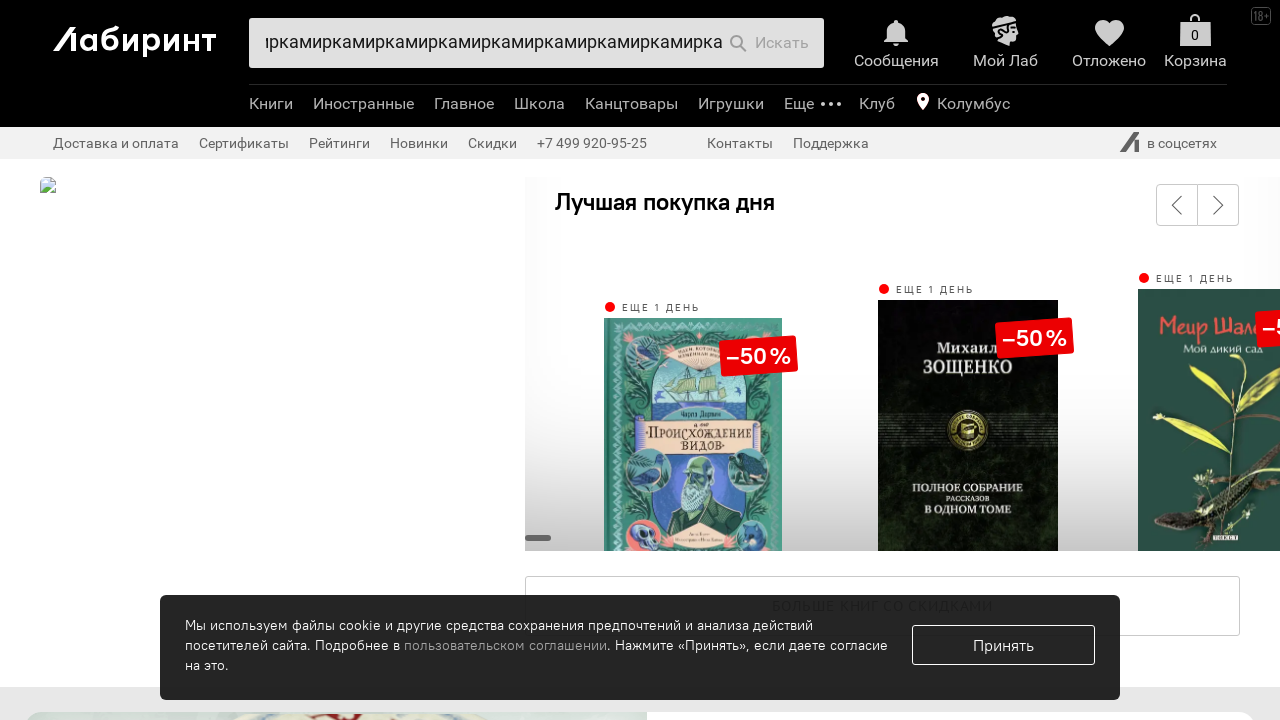

Clicked search submit button at (782, 43) on .b-header-b-search-e-btntxt
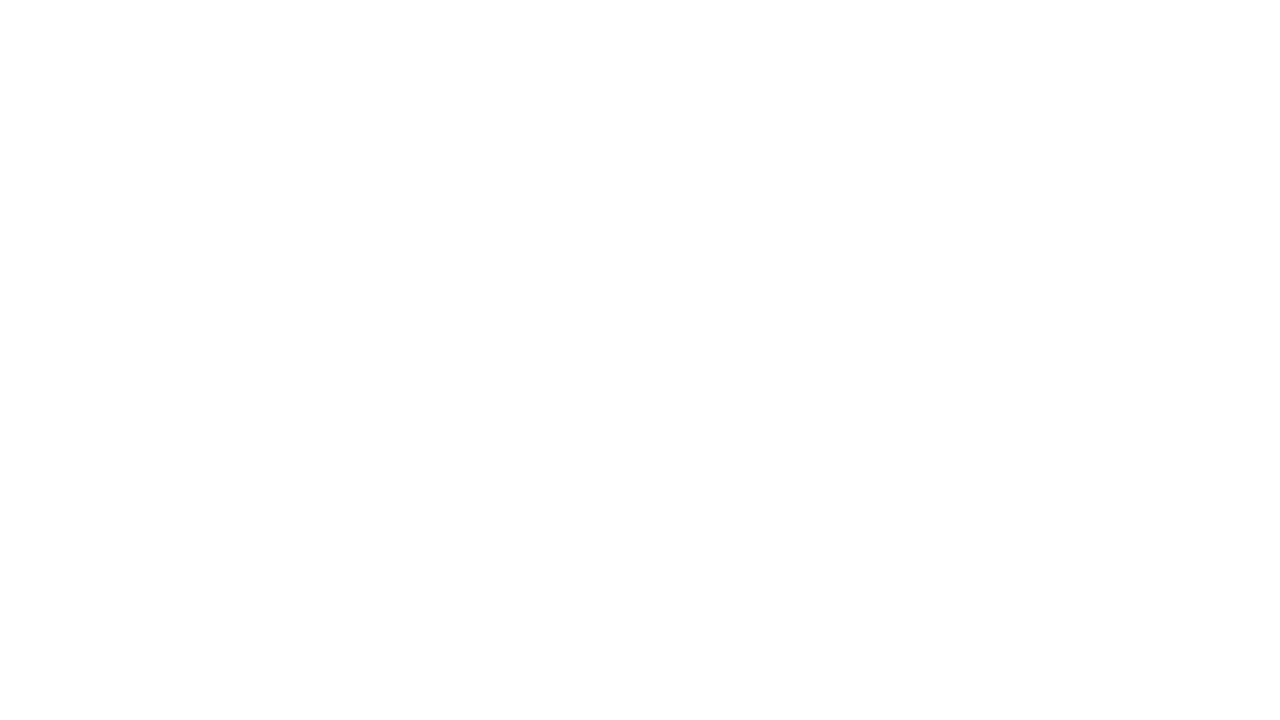

Waited for search results page to load
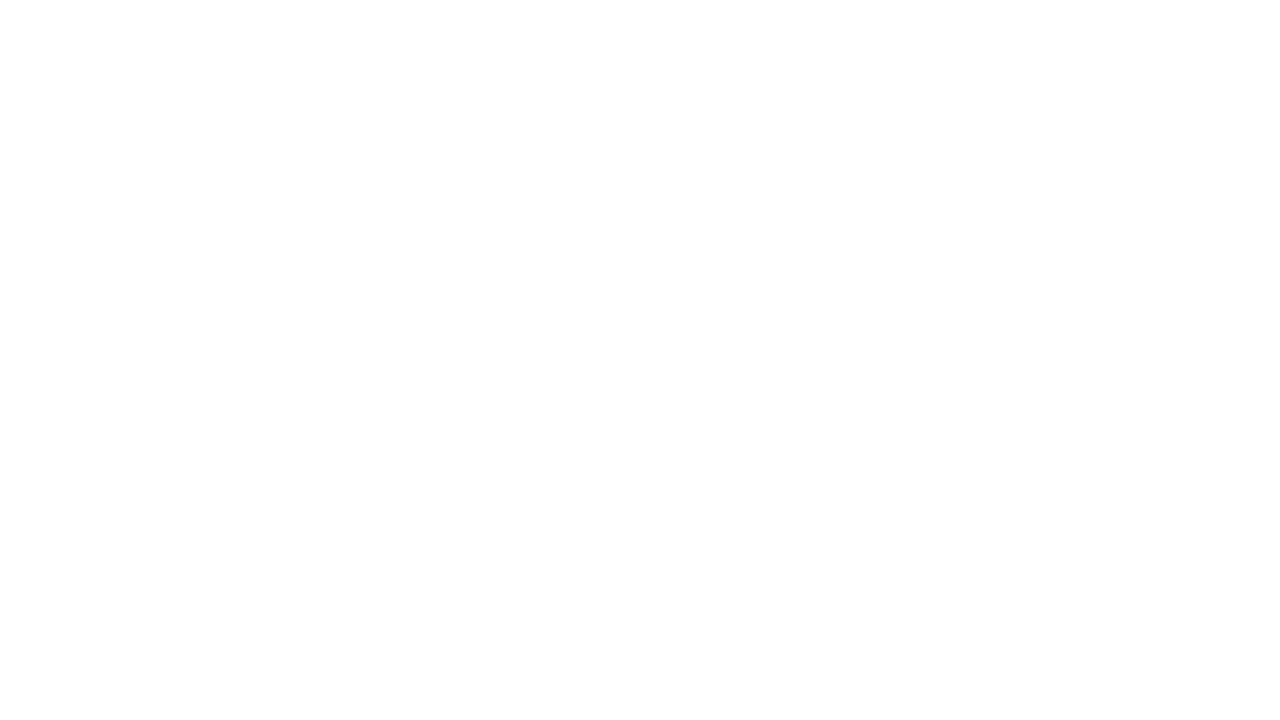

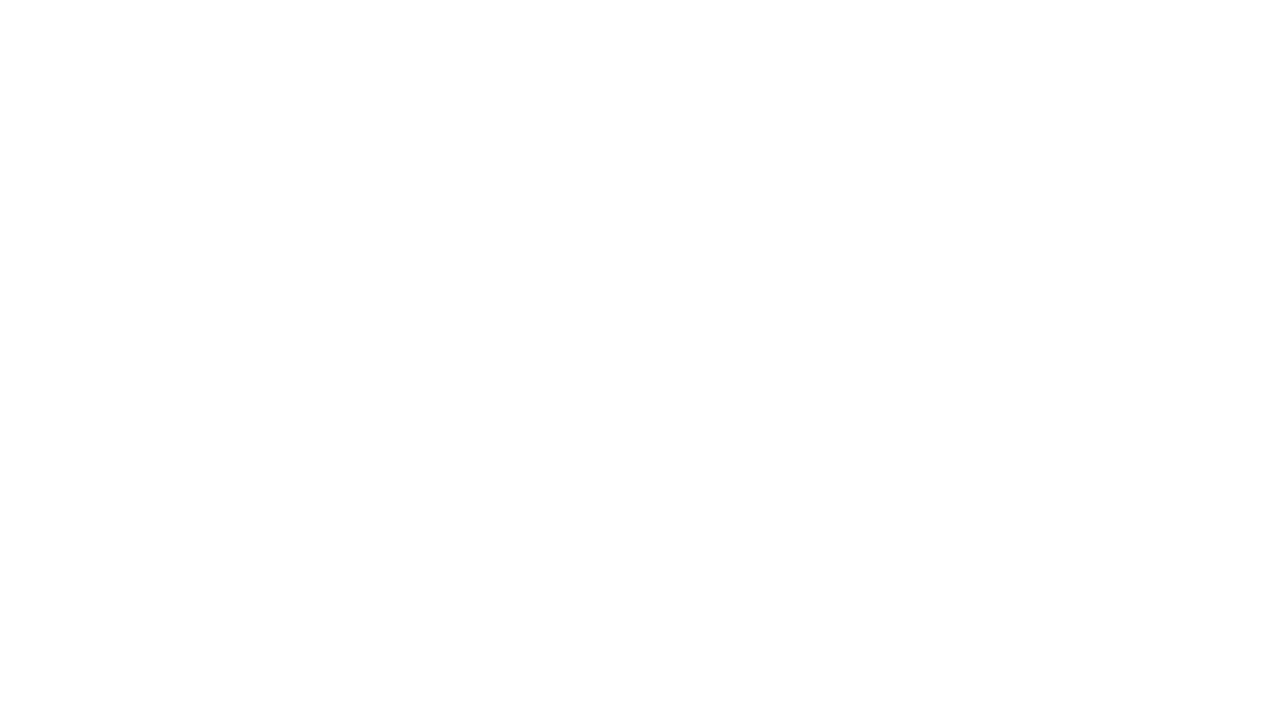